Tests three different button click interactions on a demo page: double-click, right-click (context click), and single-click, verifying that each displays the appropriate confirmation message.

Starting URL: https://demoqa.com/buttons

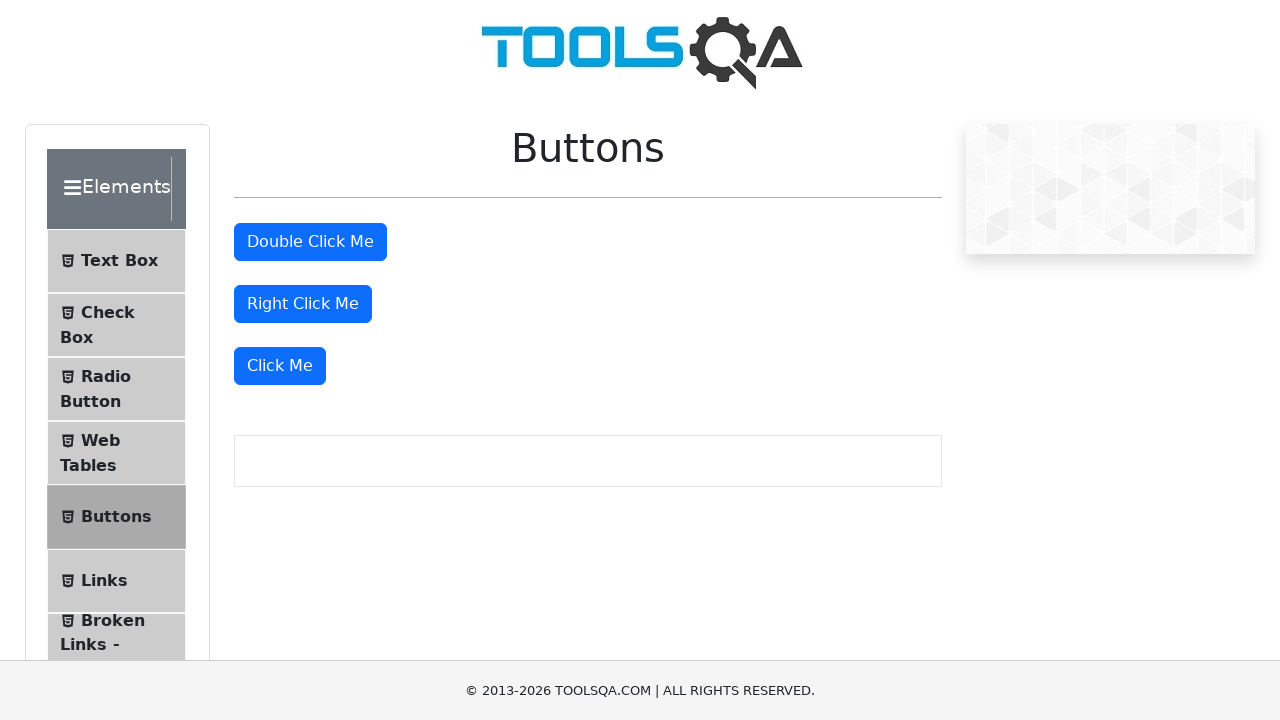

Scrolled page down 200 pixels to ensure buttons are visible
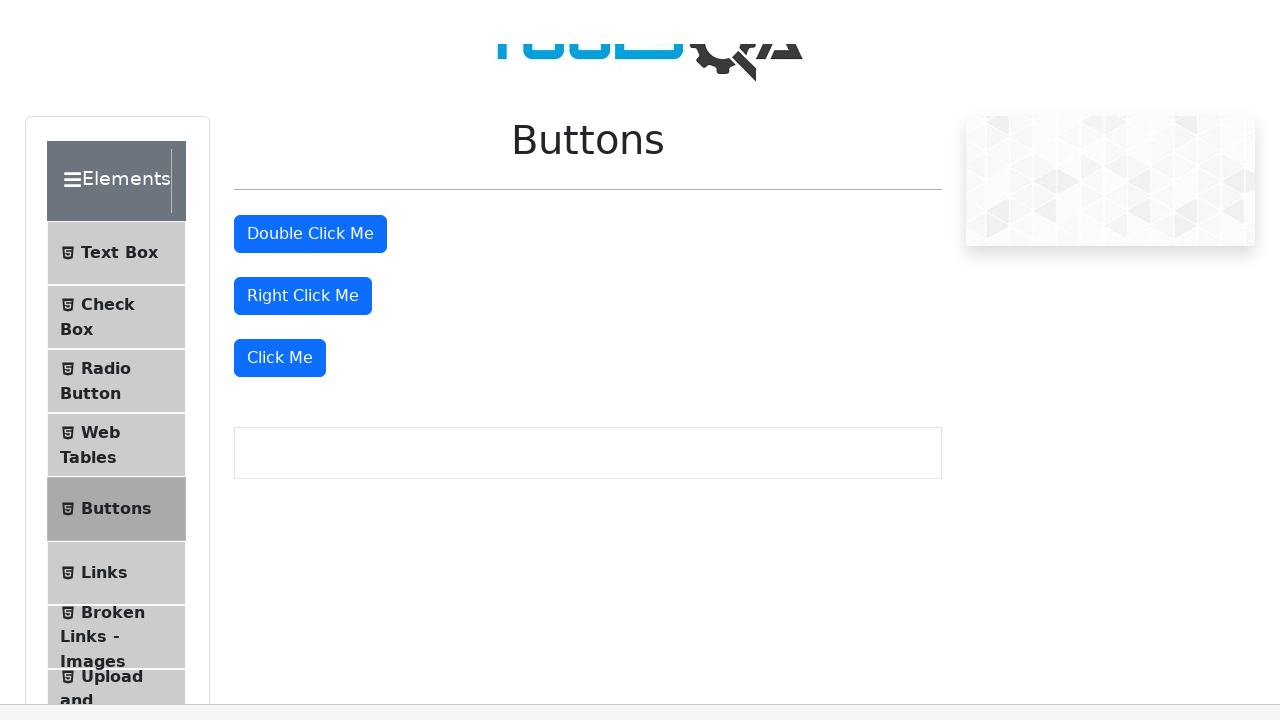

Double-click button became visible
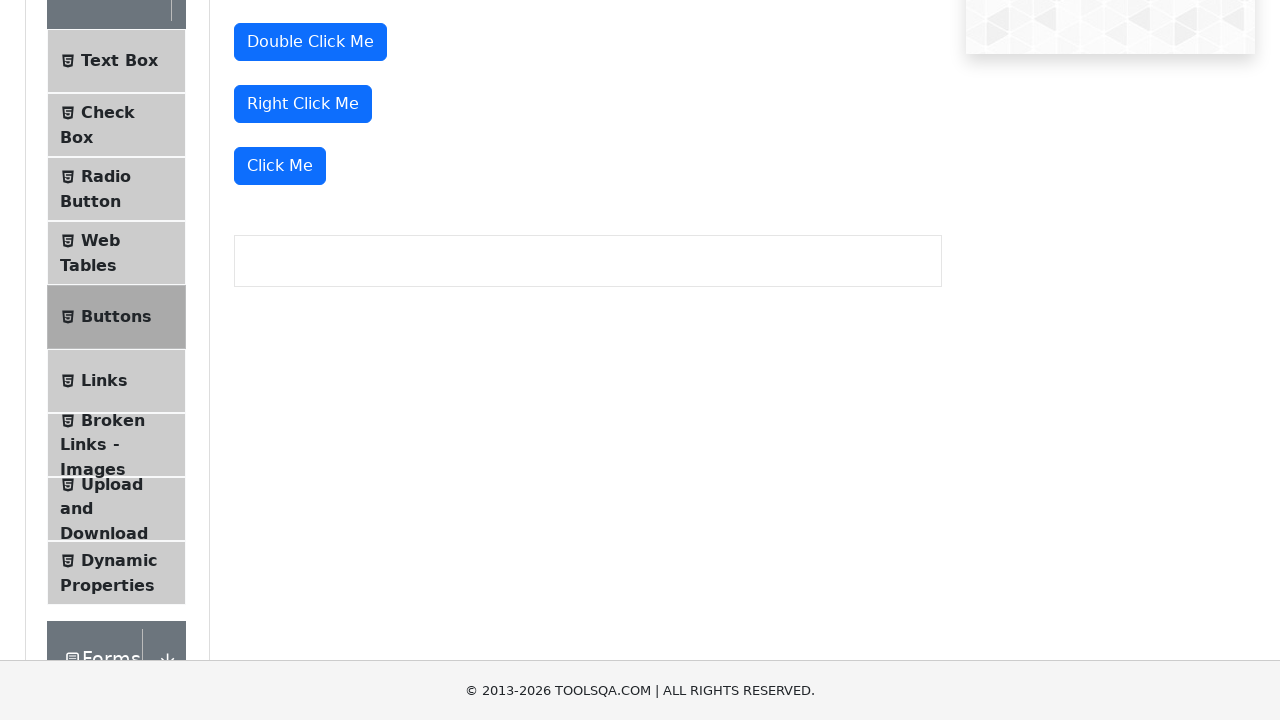

Performed double-click on double-click button at (310, 42) on xpath=//button[@id='doubleClickBtn']
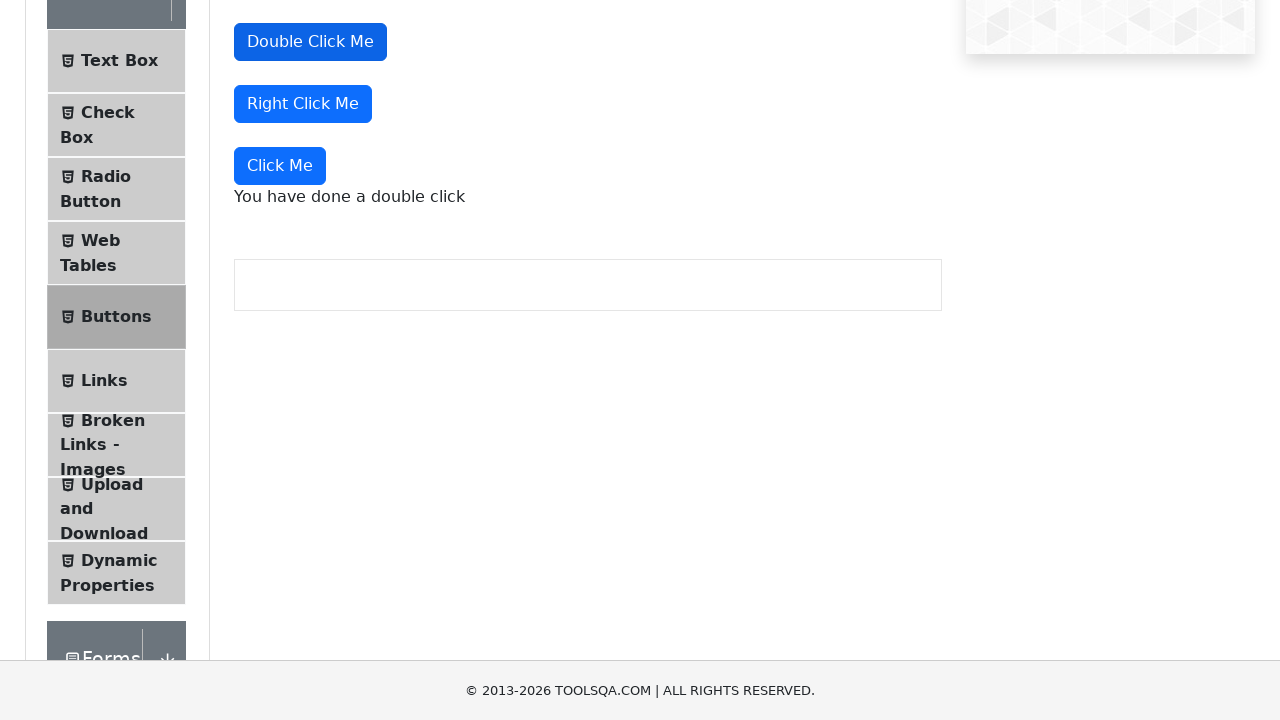

Double-click confirmation message appeared
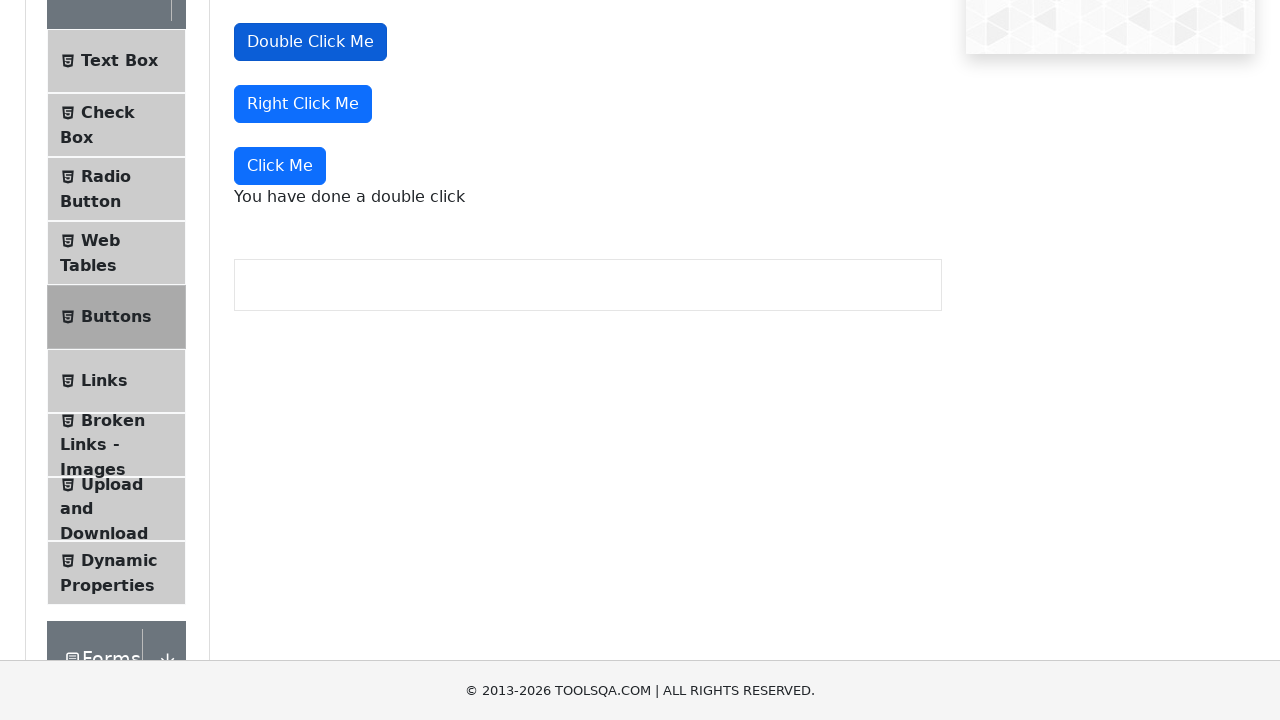

Right-click button became visible
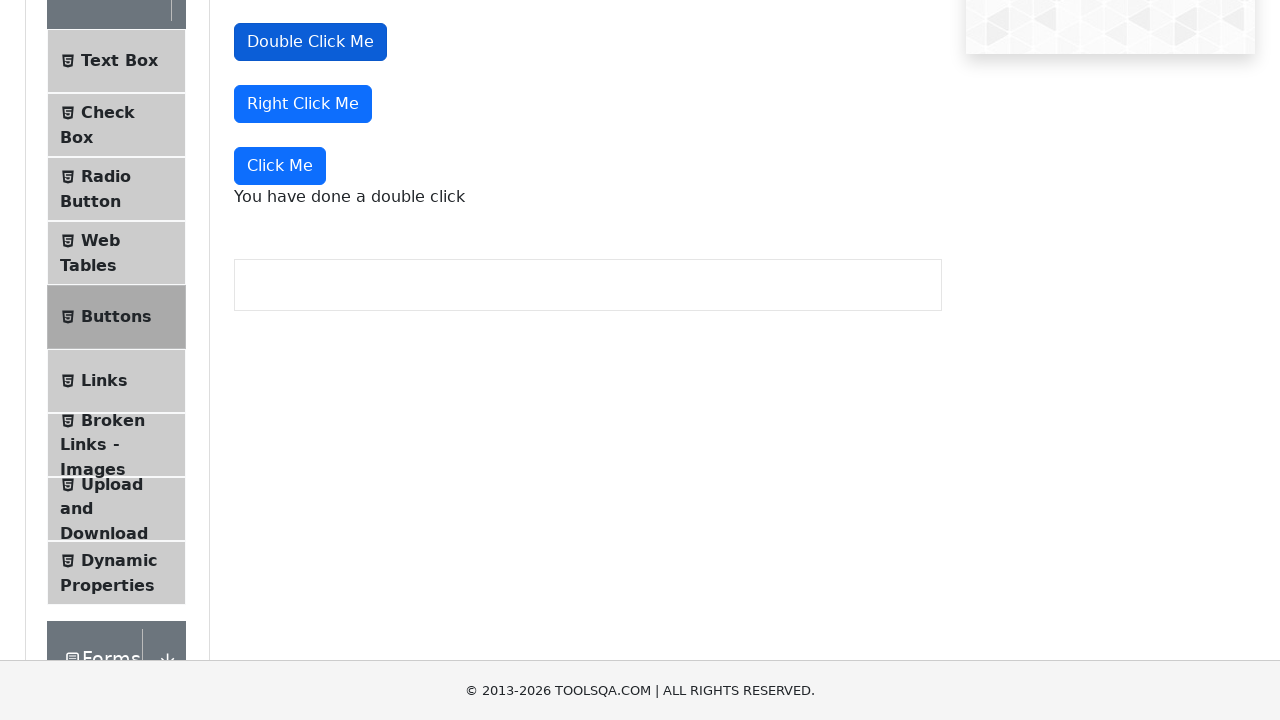

Performed right-click on right-click button at (303, 104) on xpath=//button[@id='rightClickBtn']
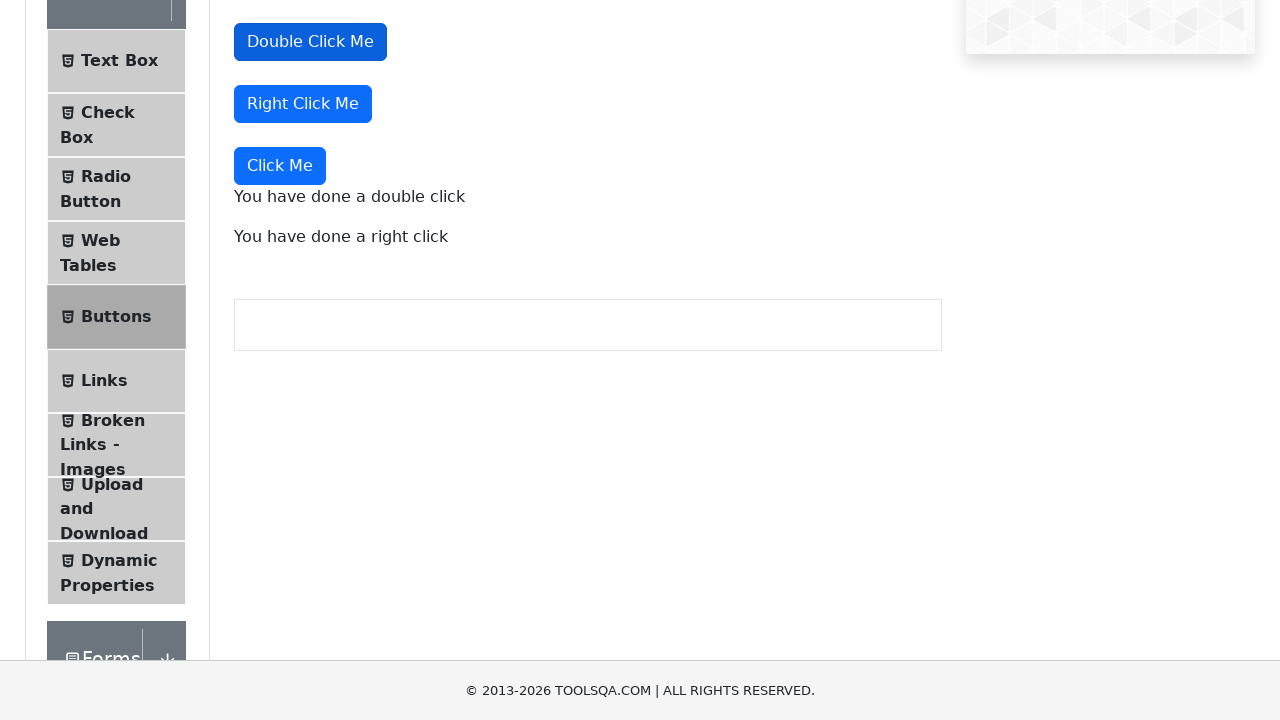

Right-click confirmation message appeared
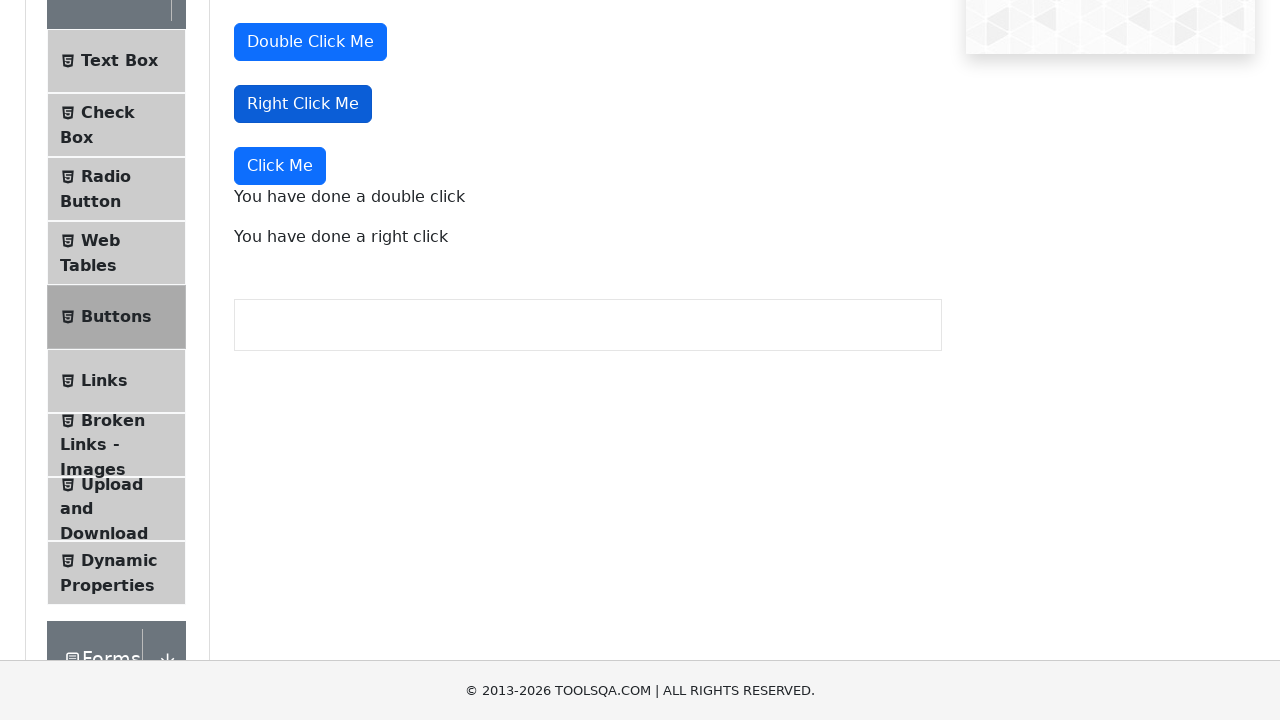

Click Me button became visible
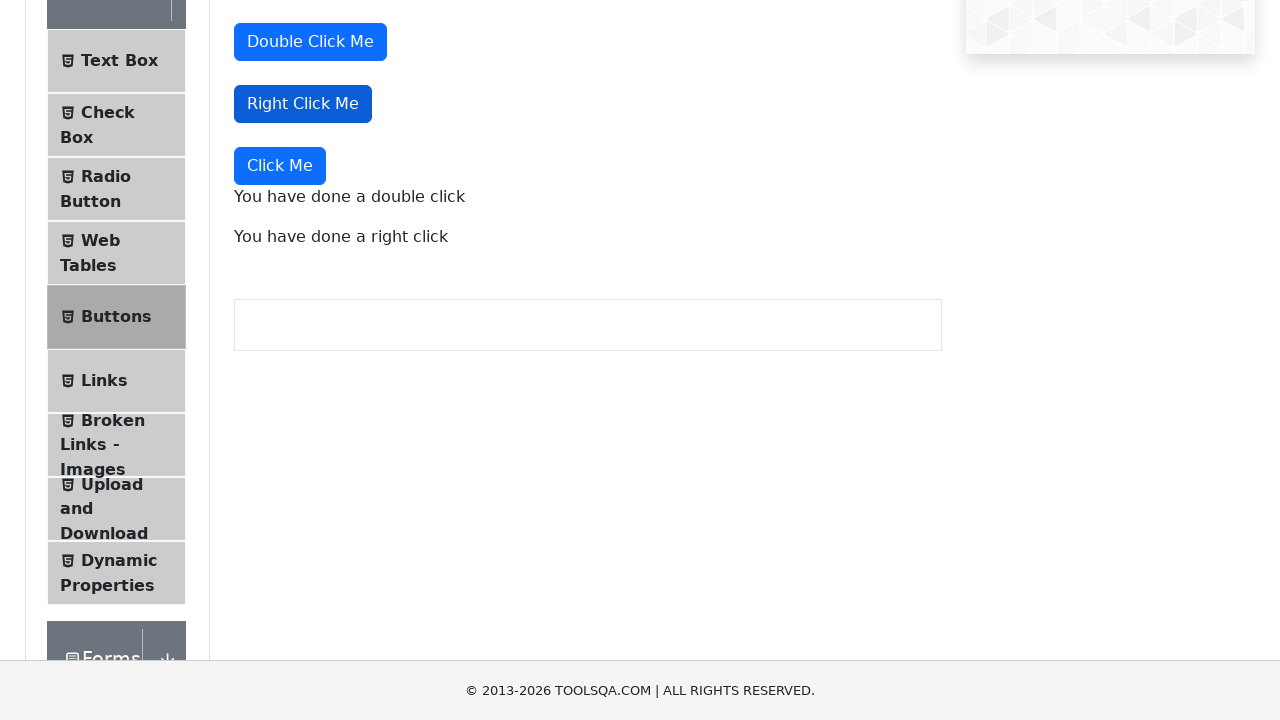

Performed single-click on Click Me button at (280, 166) on (//button[normalize-space()='Click Me'])[1]
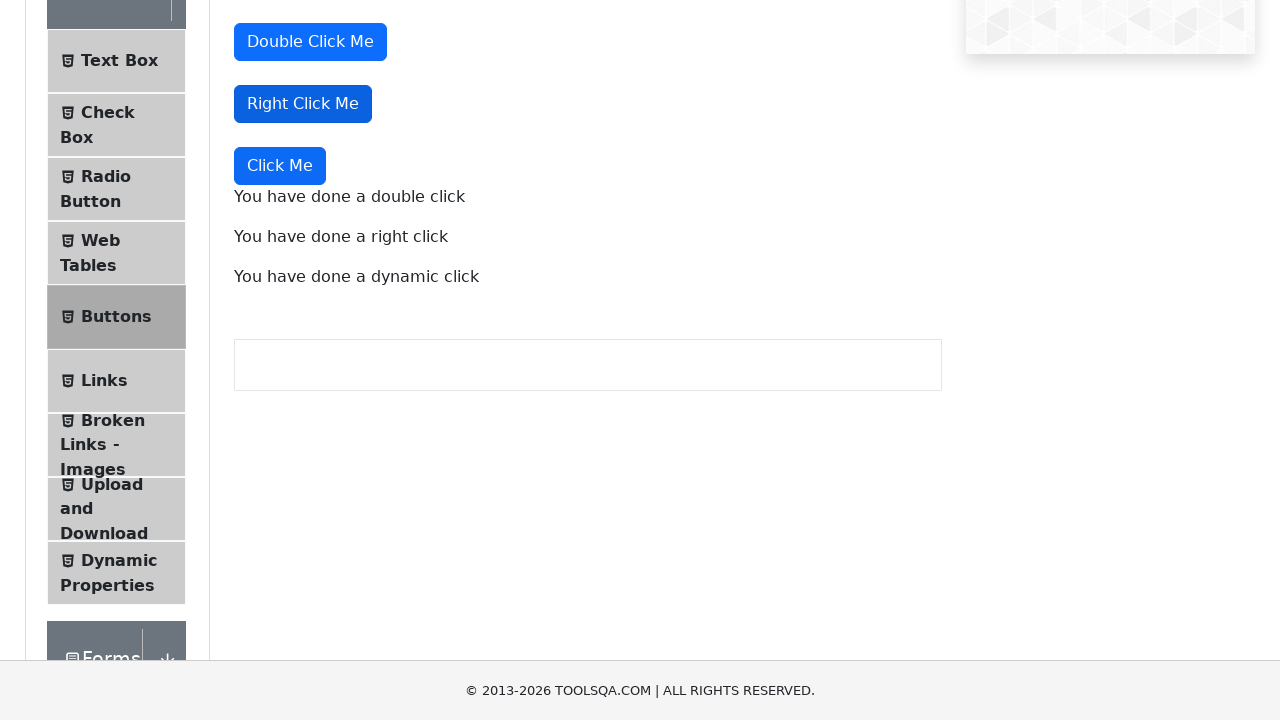

Single-click confirmation message appeared
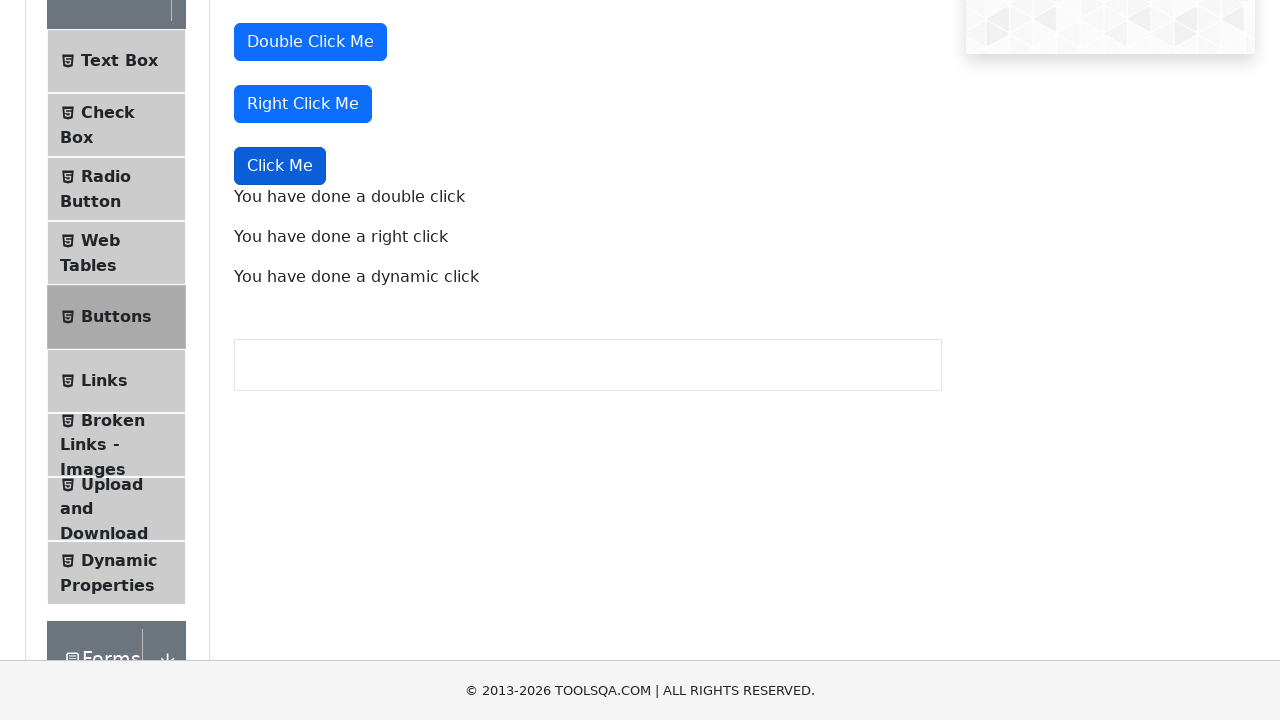

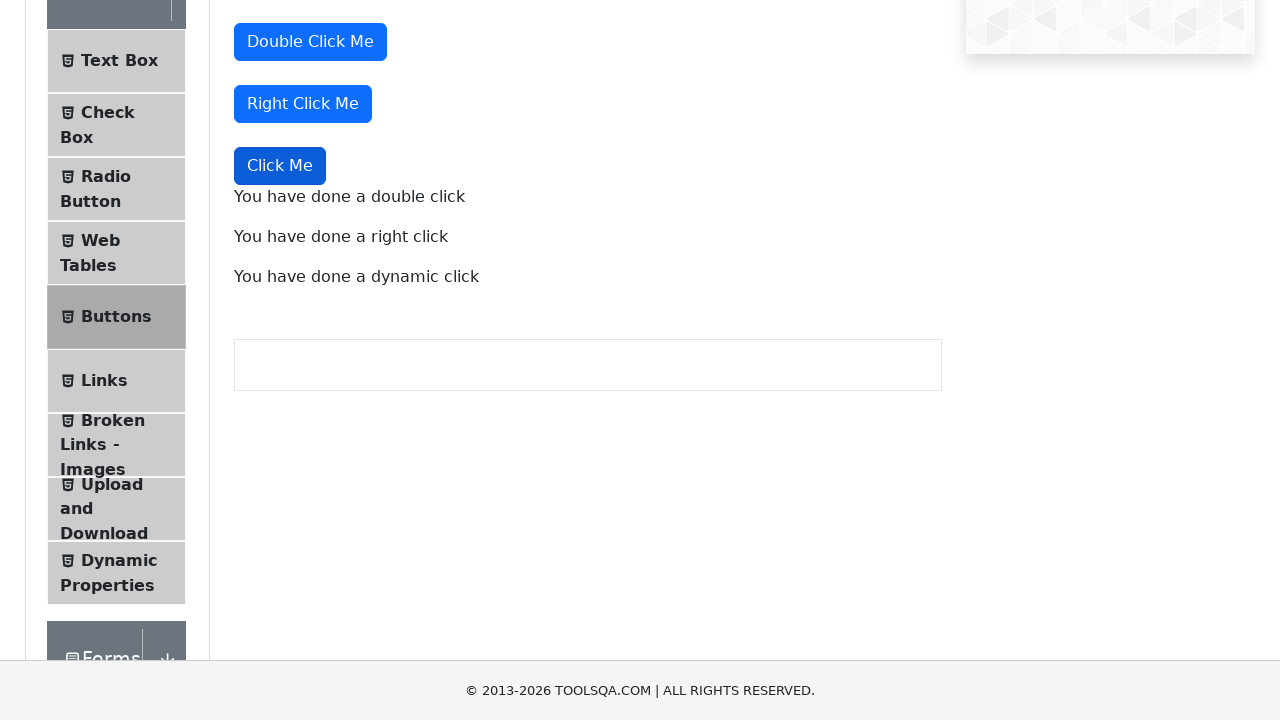